Tests text input and button update functionality by entering text in an input field and clicking a button to verify the button text changes

Starting URL: http://uitestingplayground.com/textinput

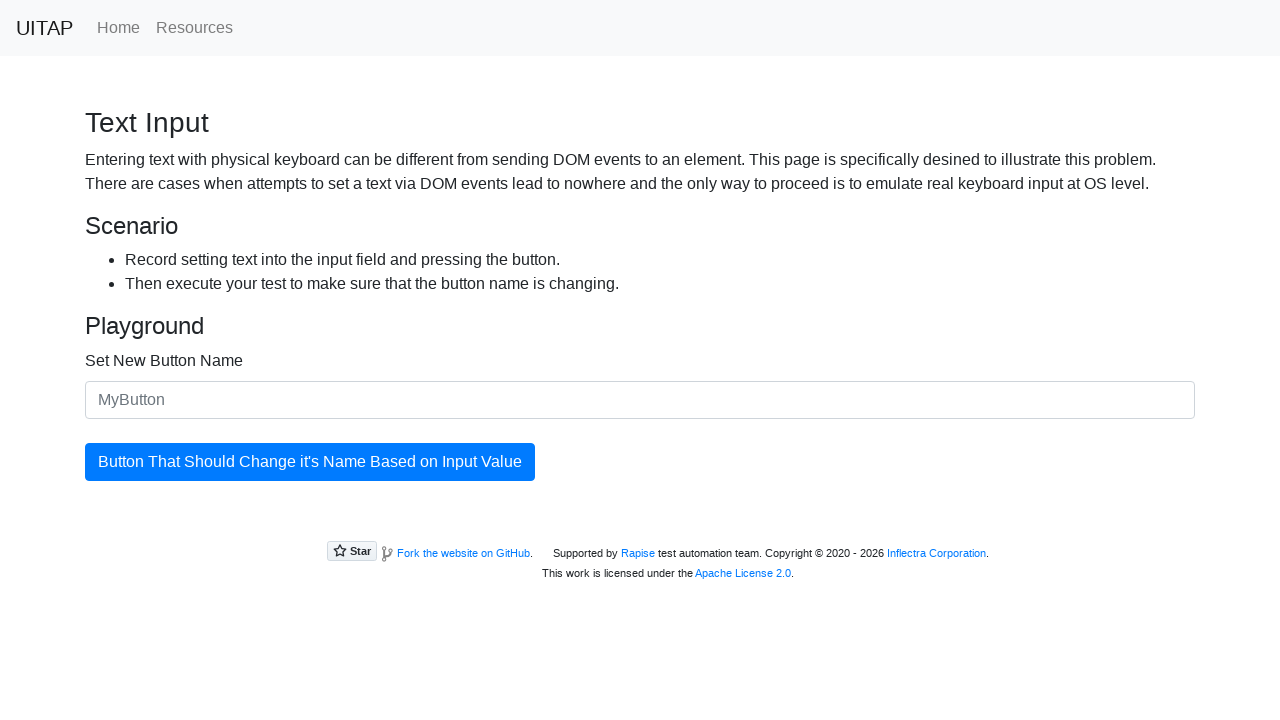

Filled input field with 'SkyPro' on #newButtonName
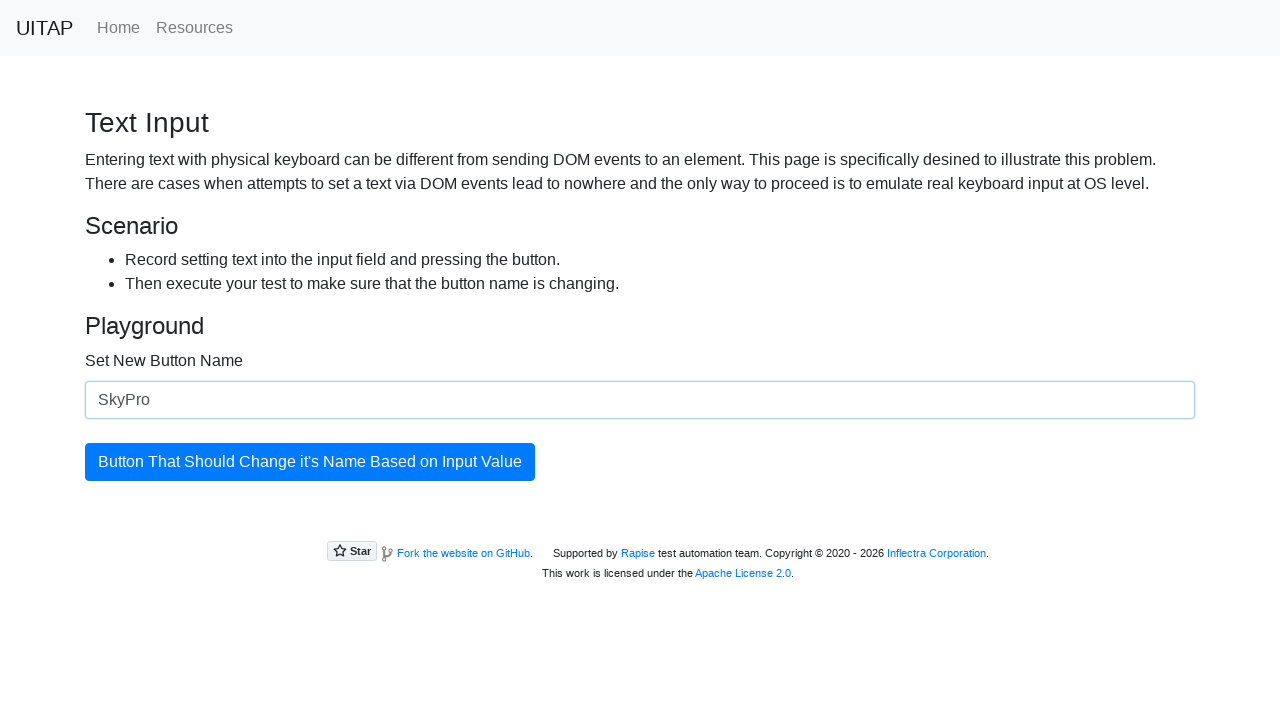

Clicked the updating button to change its text at (310, 462) on #updatingButton
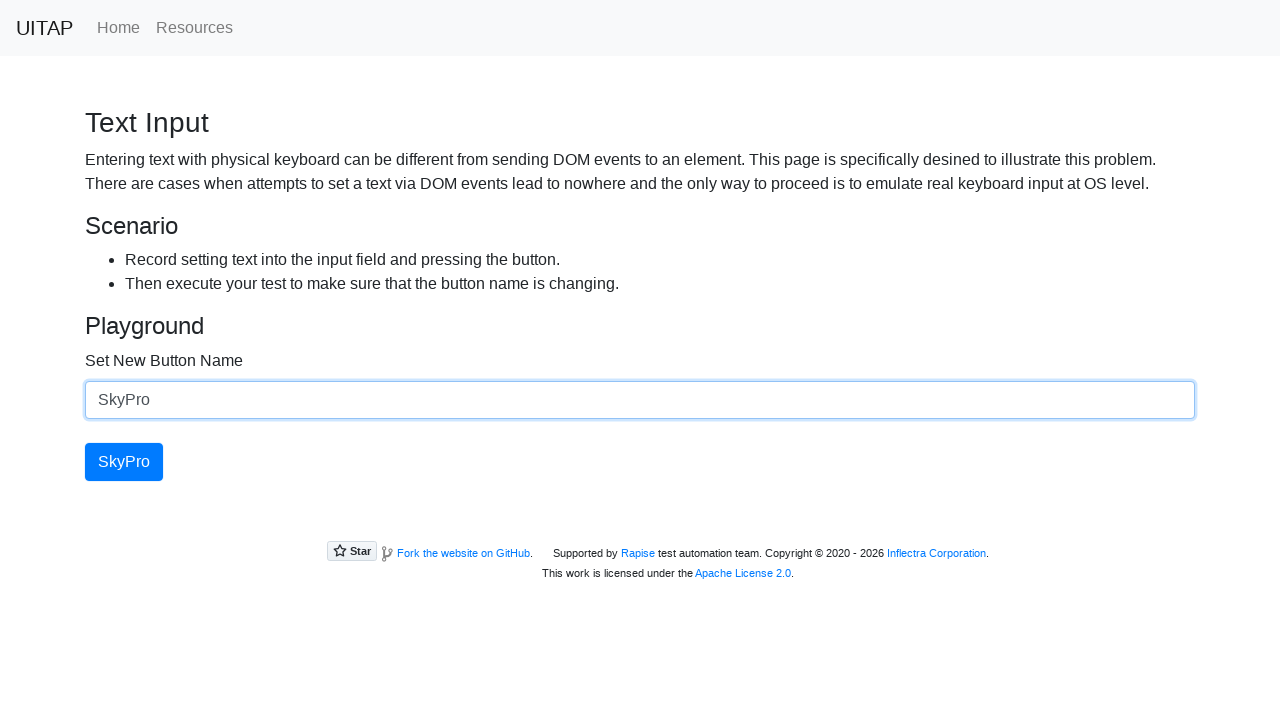

Retrieved button text: 'SkyPro'
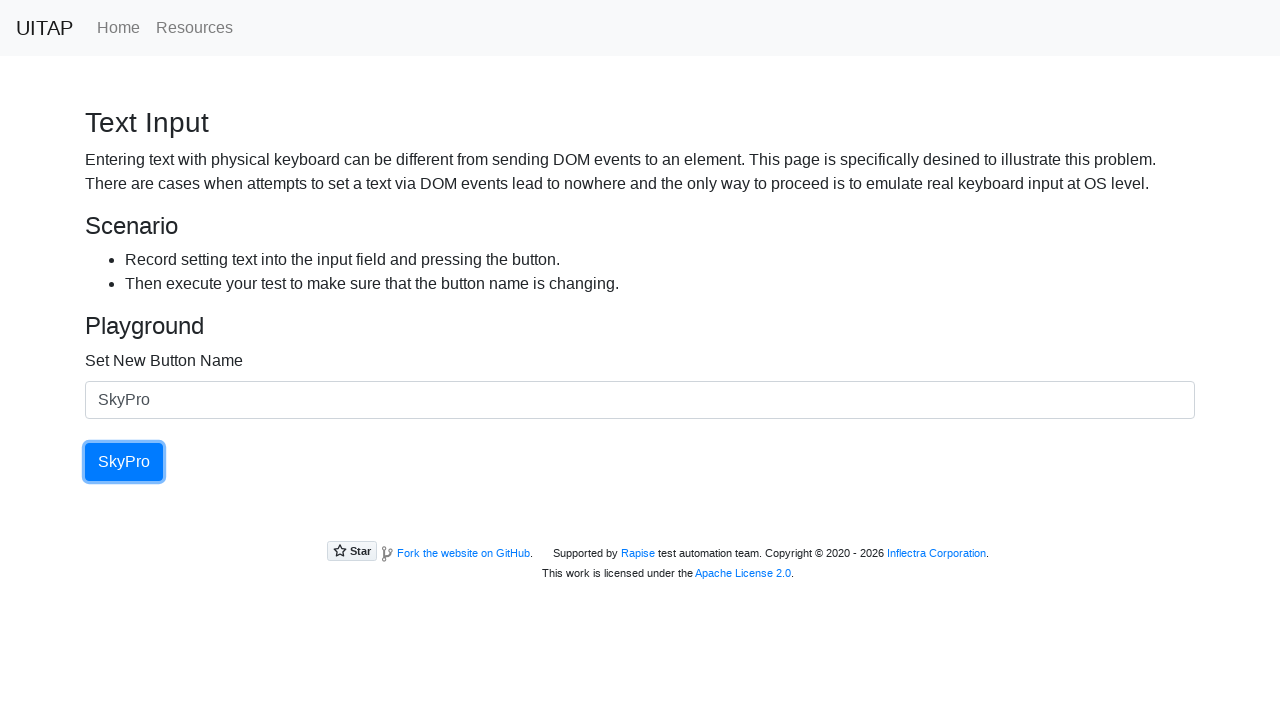

Printed button text to console
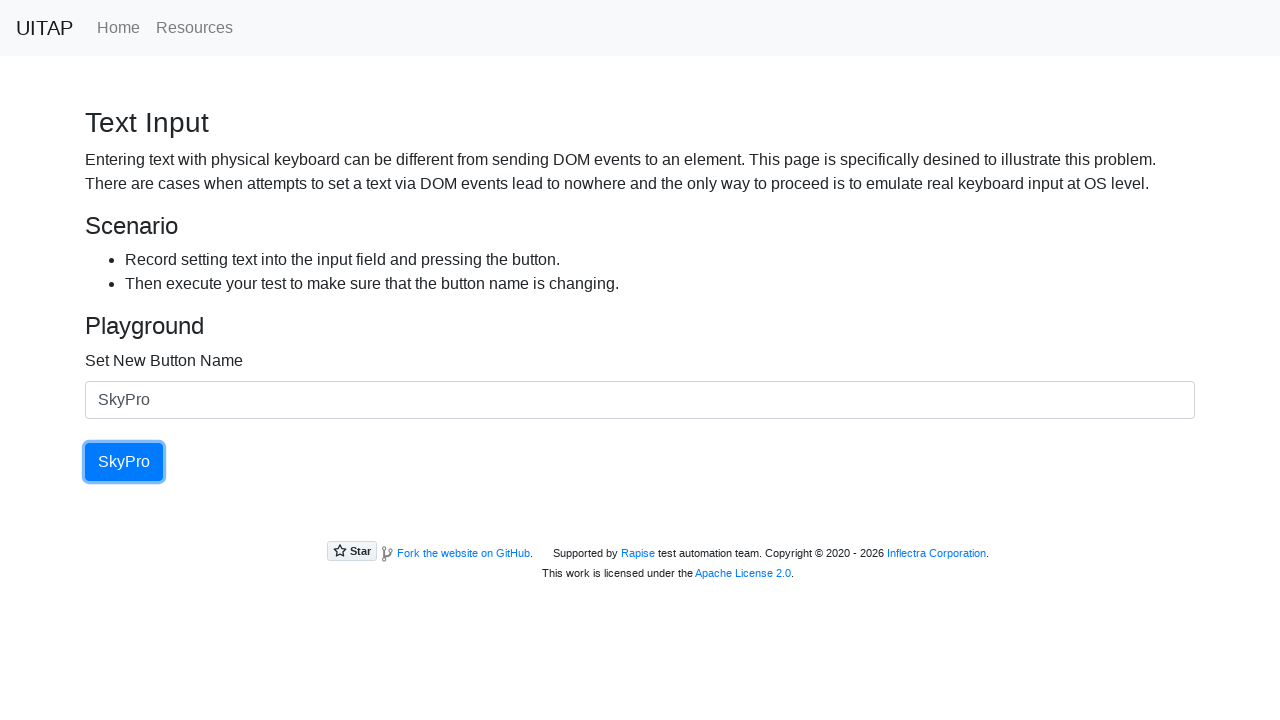

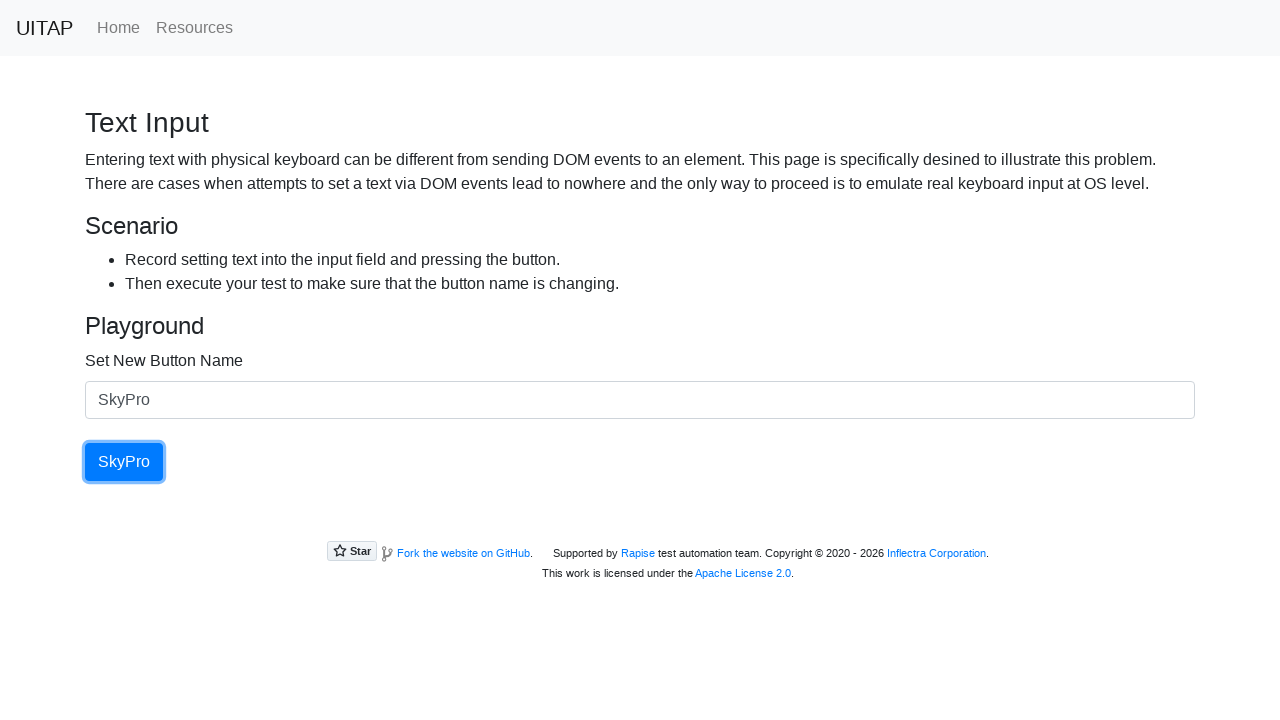